Counts the total number of checkbox elements on the practice page by finding all elements with type='checkbox'

Starting URL: http://qaclickacademy.com/practice.php

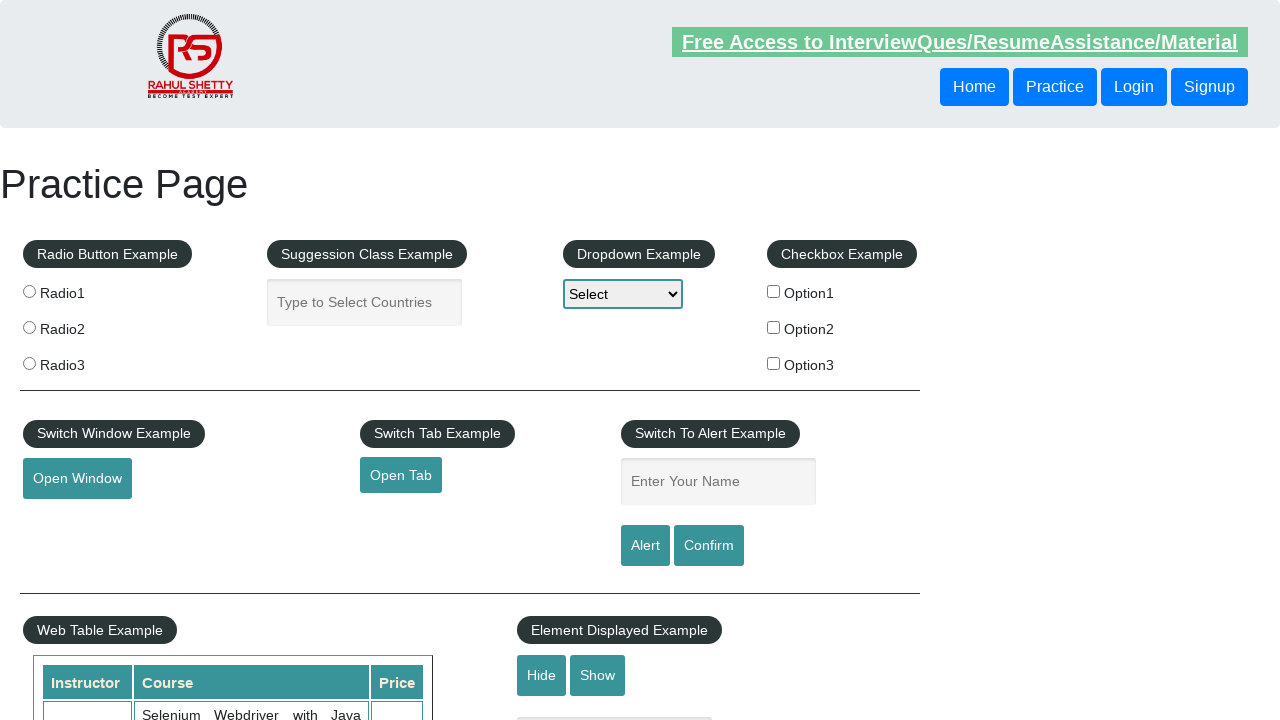

Navigated to practice page
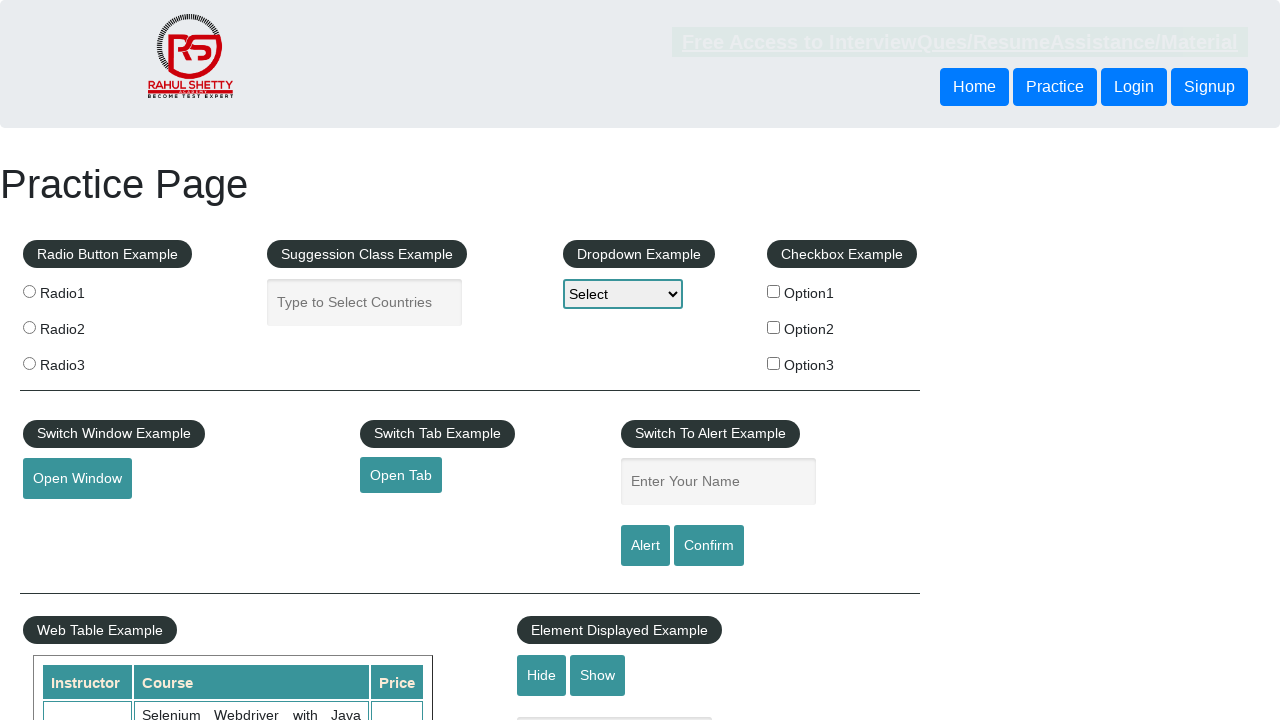

Located all checkbox elements on the page
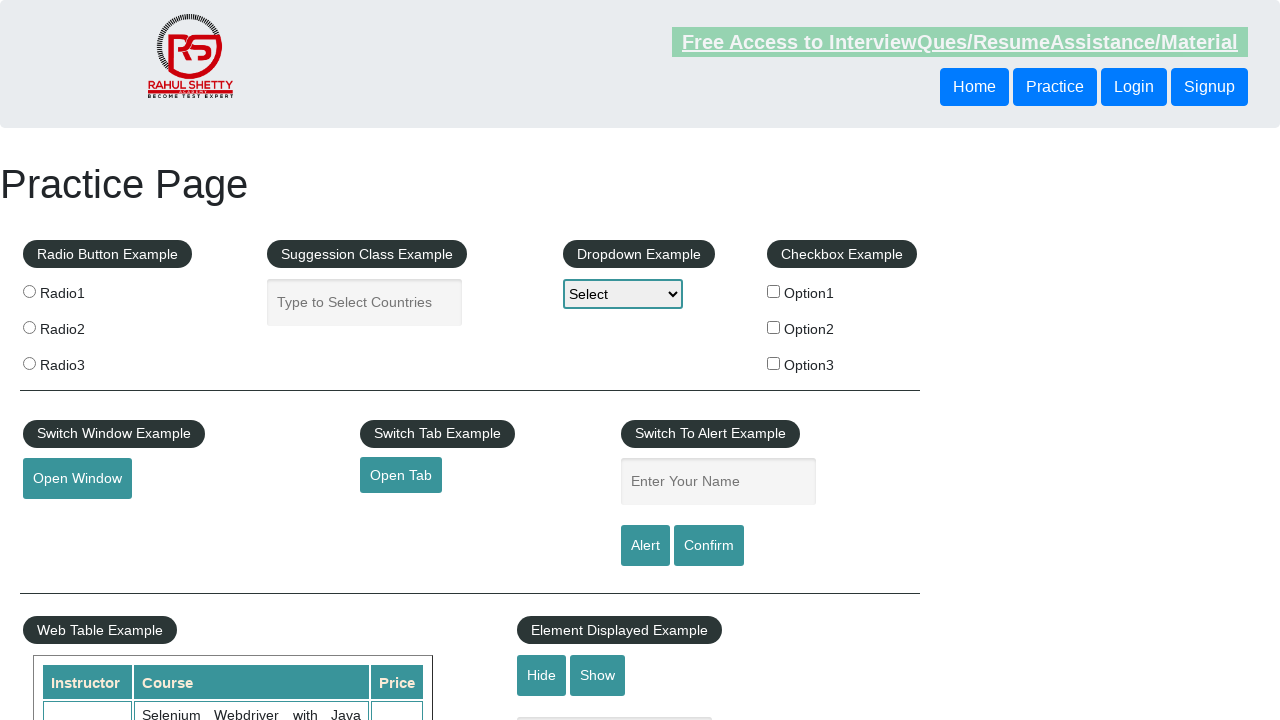

Found and counted 3 total checkboxes
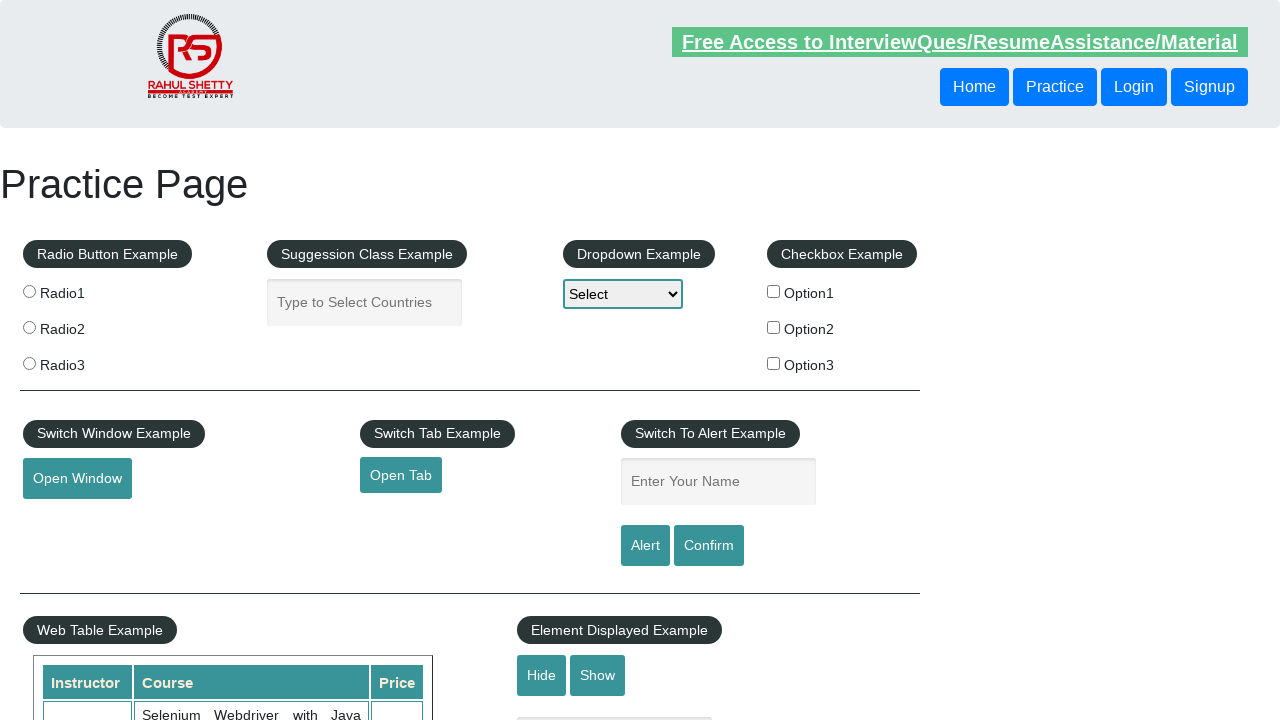

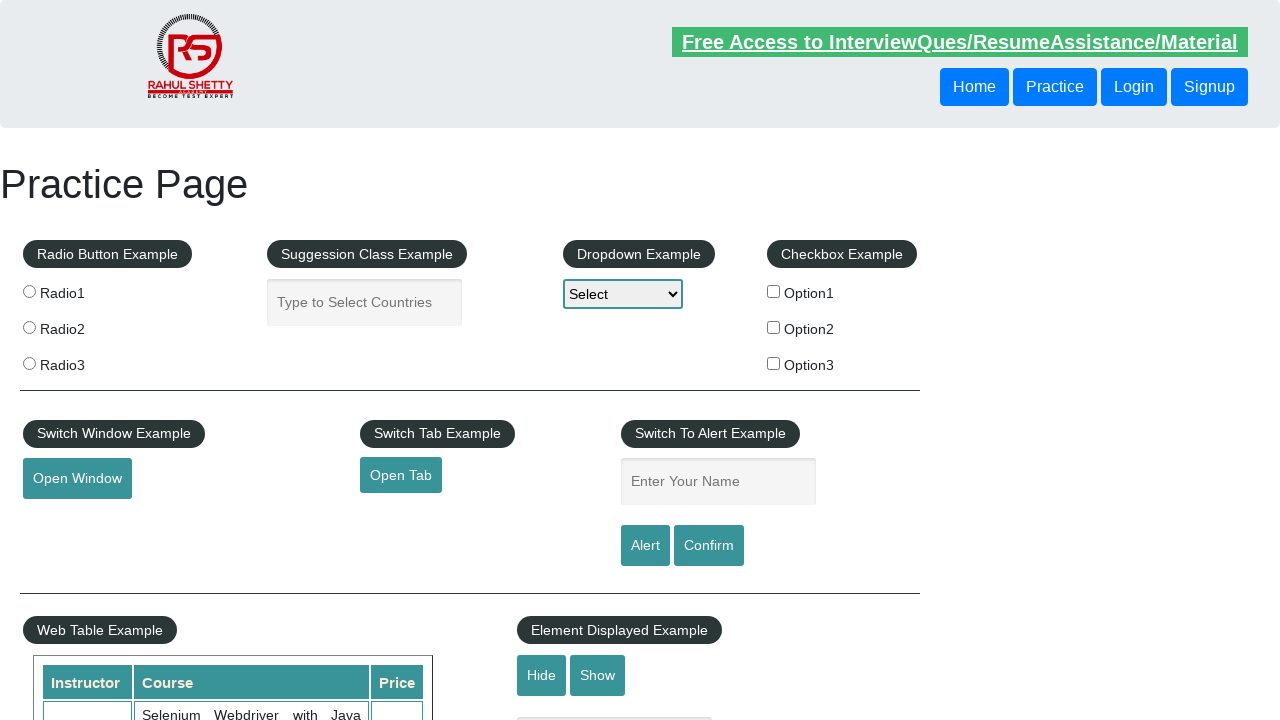